Tests drag-and-drop functionality on jQuery UI demo page by dragging a draggable element onto a droppable target and verifying the drop was successful.

Starting URL: https://jqueryui.com/droppable/

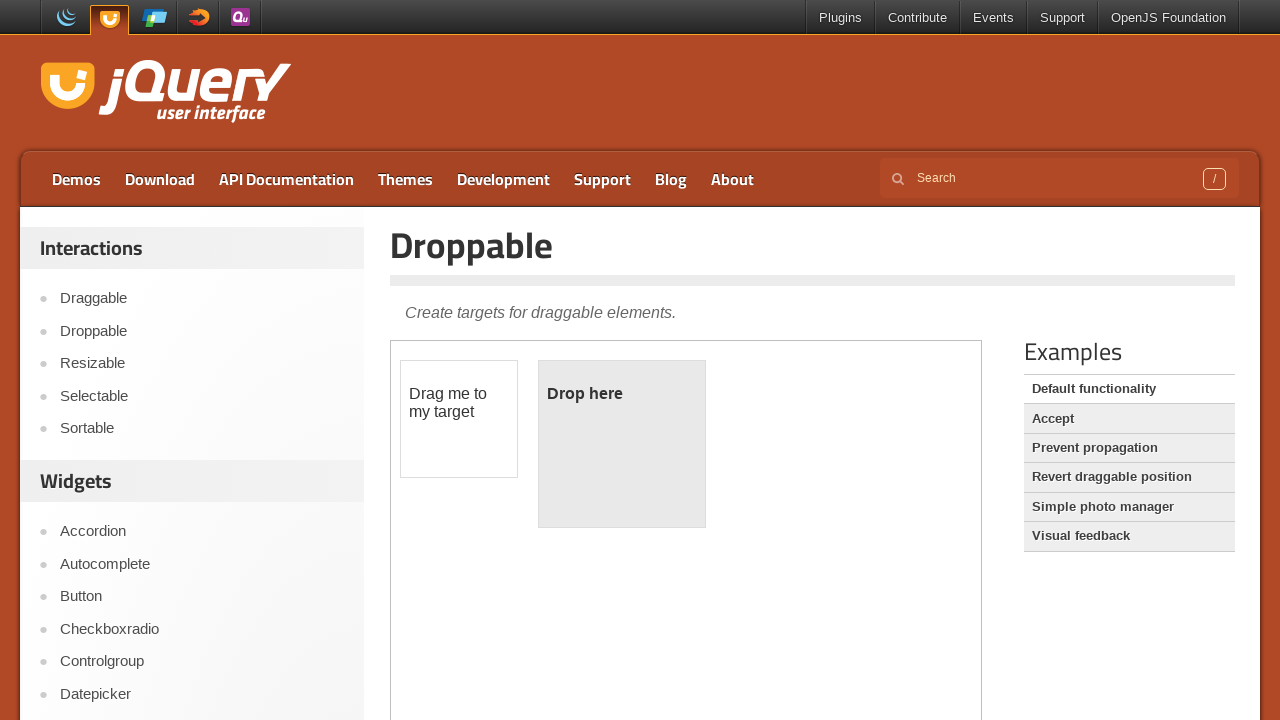

Located the demo iframe
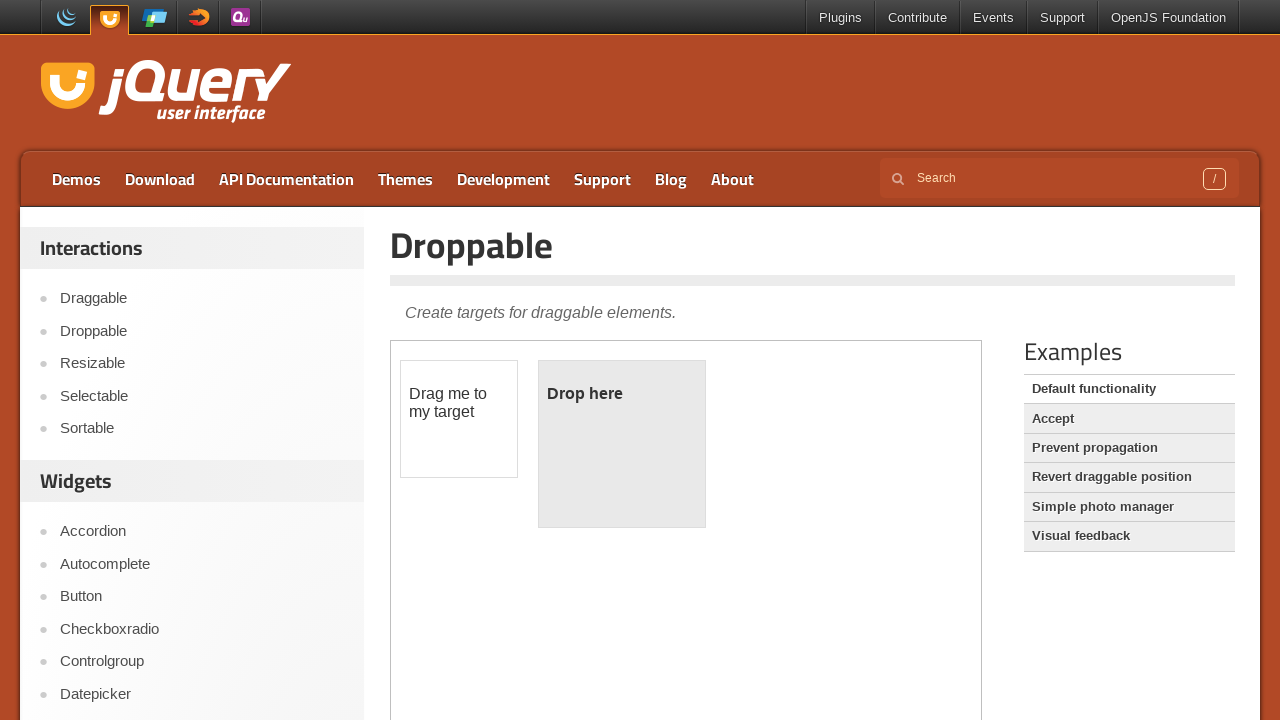

Draggable element became visible
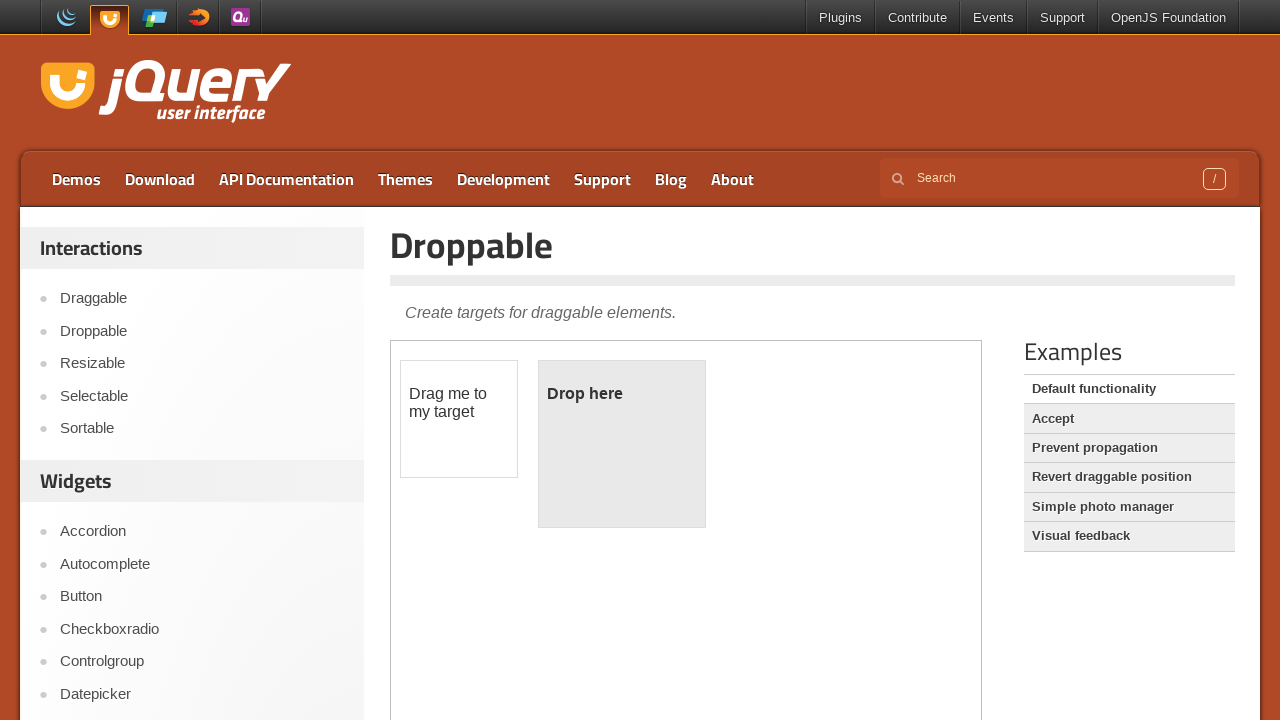

Located the draggable source element
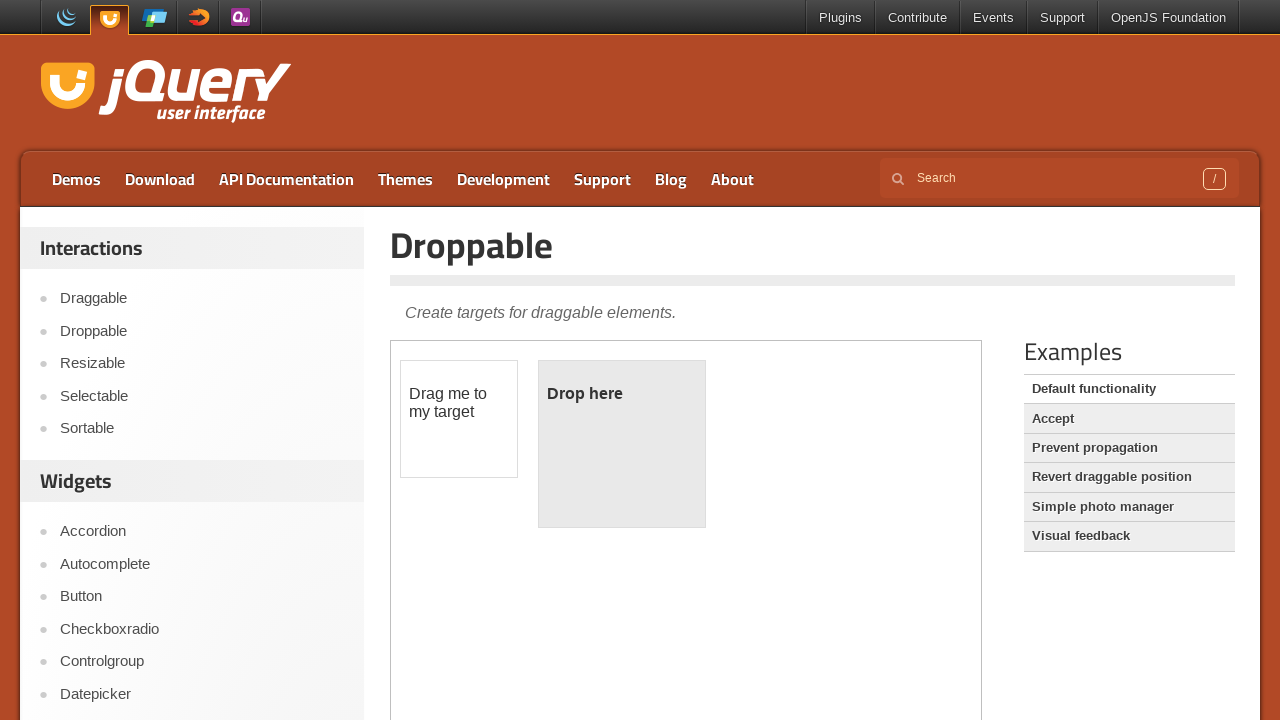

Located the droppable target element
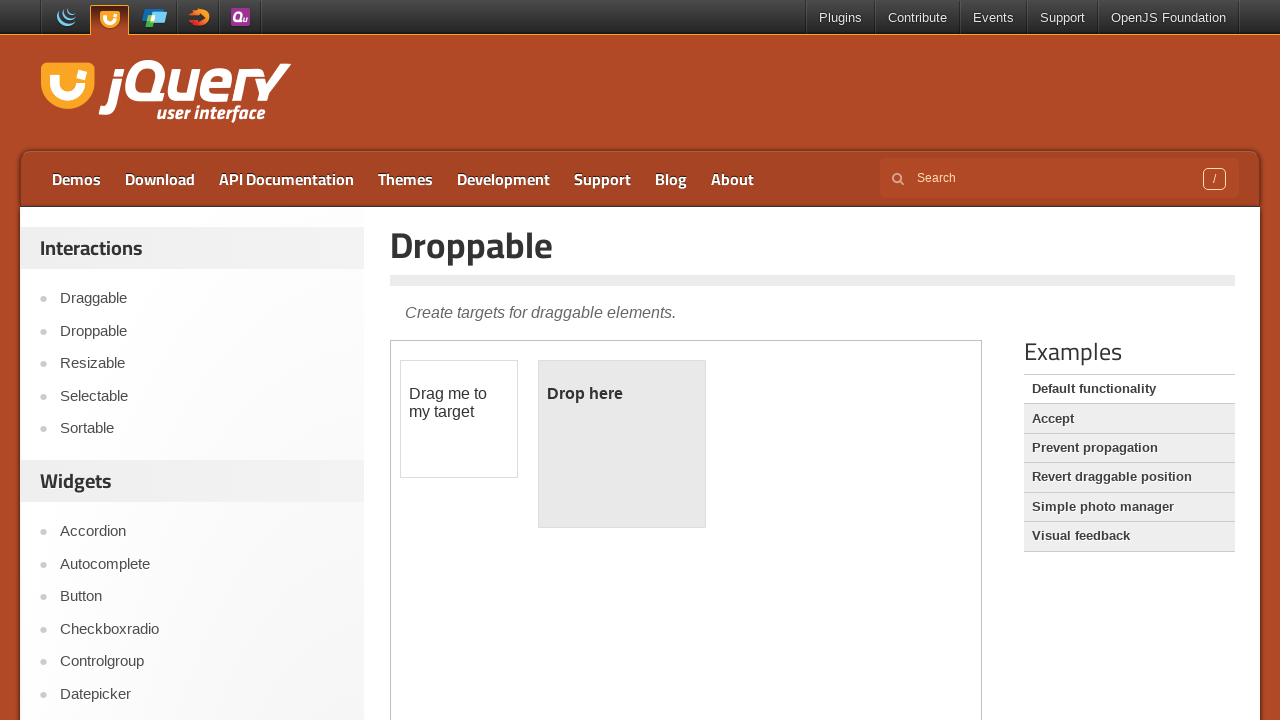

Dragged the draggable element onto the droppable target at (622, 444)
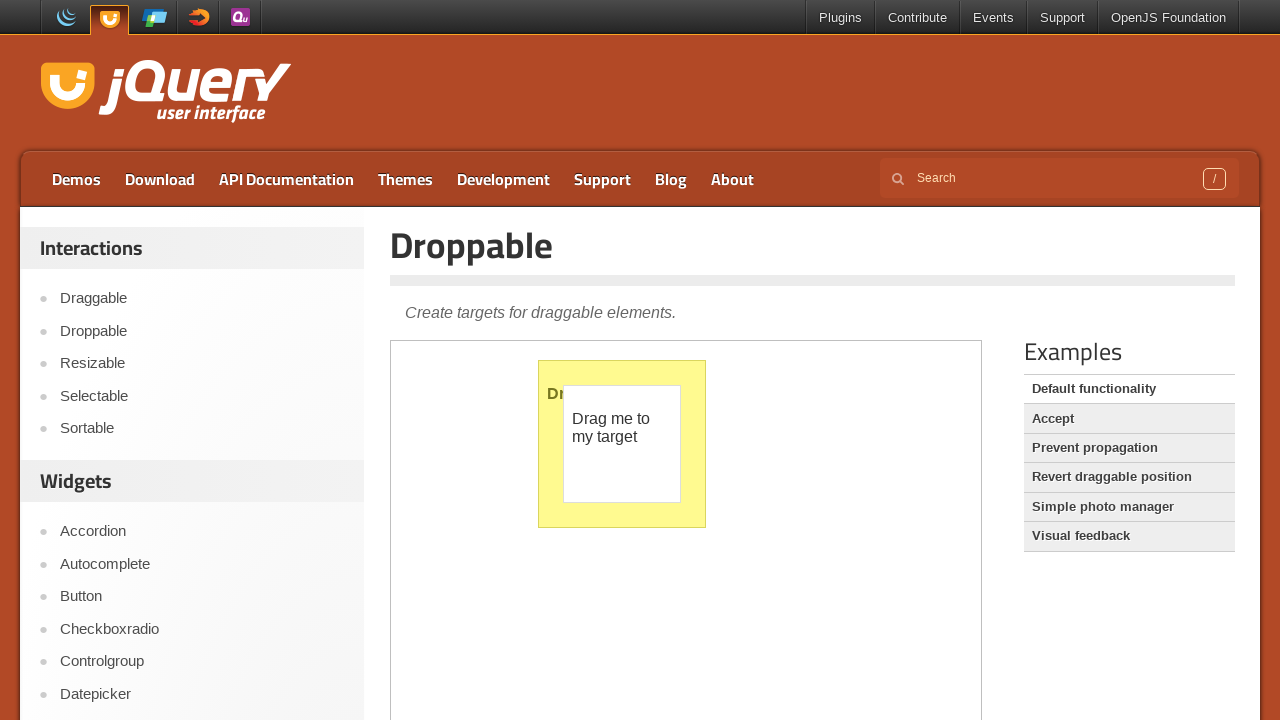

Verified that the droppable element text changed to 'Dropped!' - drop was successful
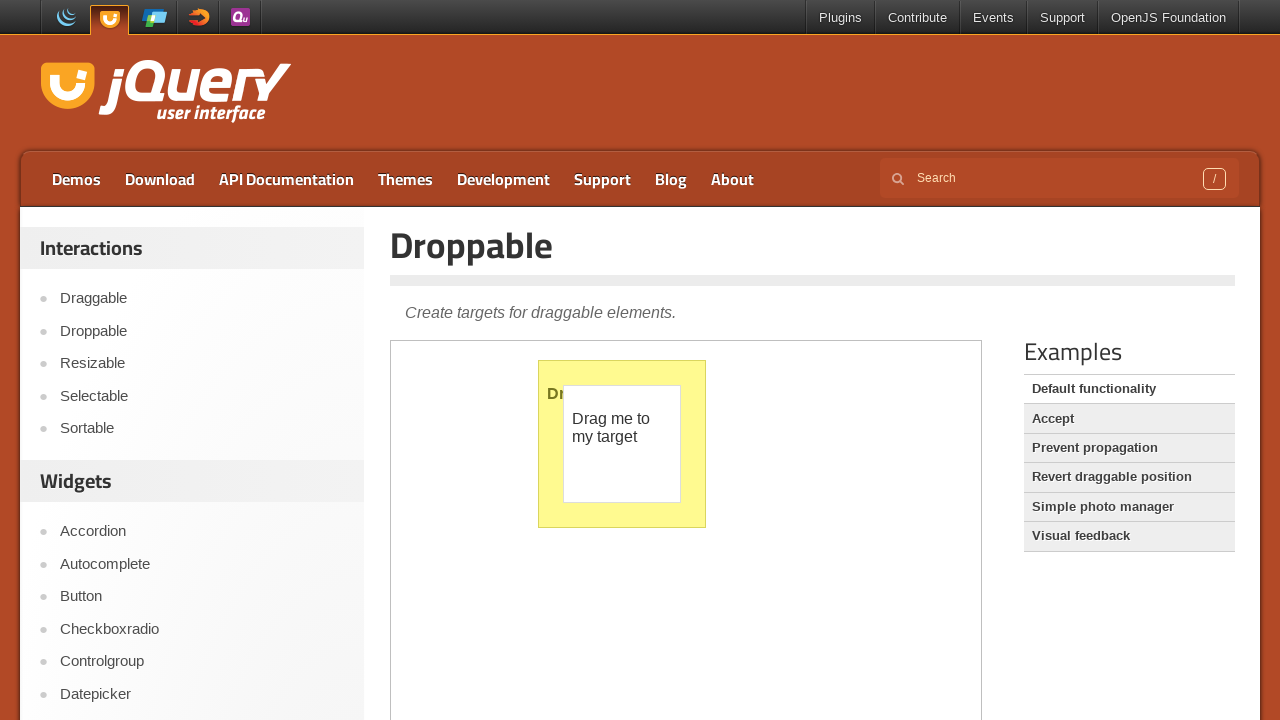

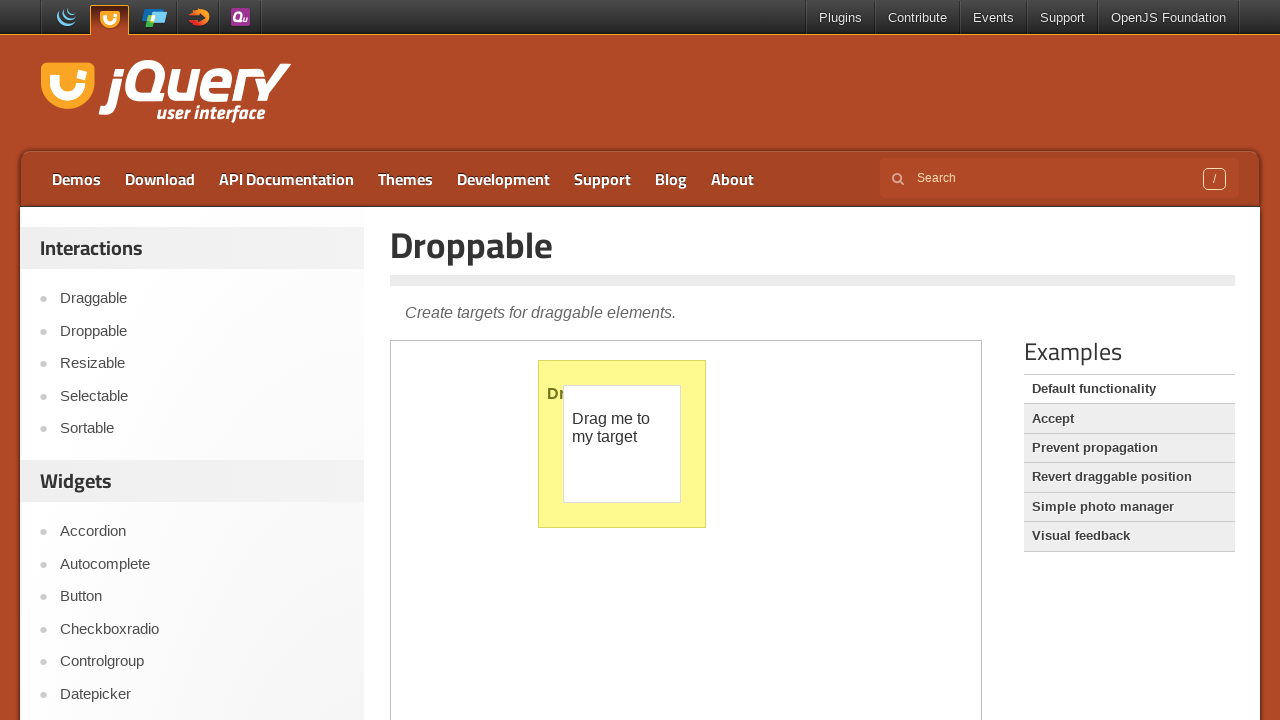